Tests the search functionality by navigating to the search page, entering a programming language name, and verifying search results are returned

Starting URL: https://www.99-bottles-of-beer.net/

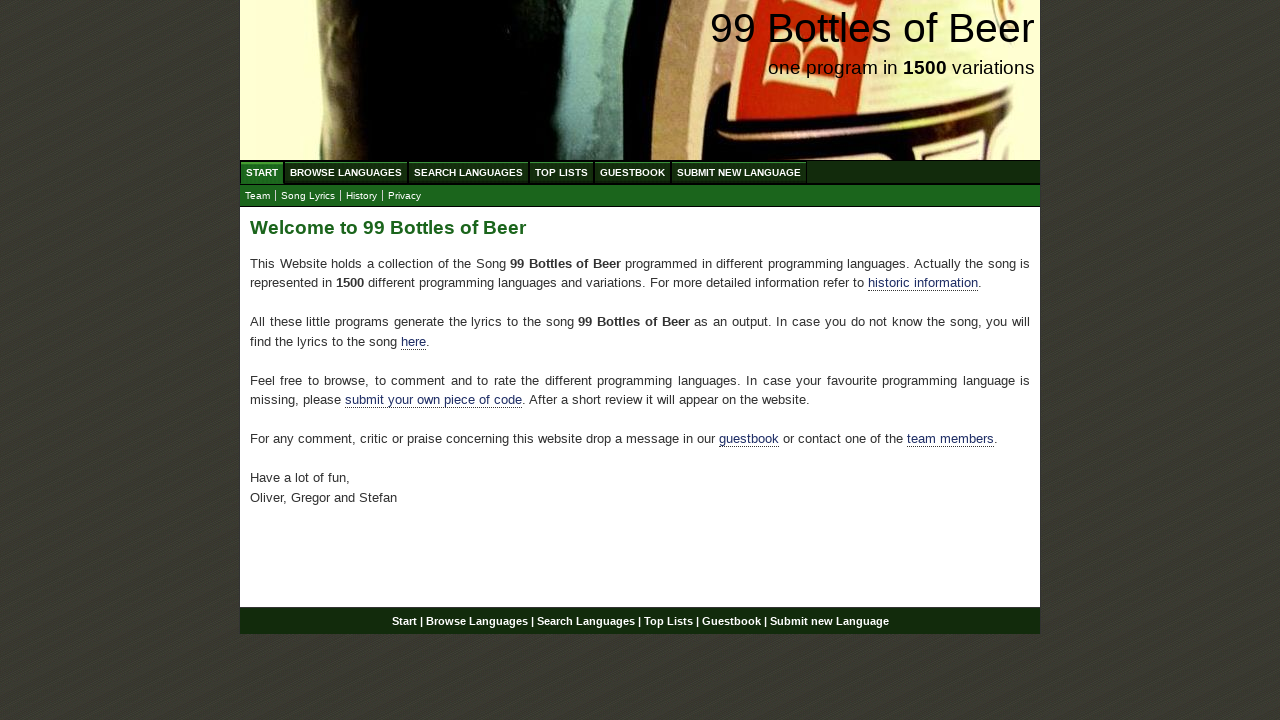

Clicked on Search Languages menu item at (468, 172) on xpath=//ul[@id='menu']/li/a[@href='/search.html']
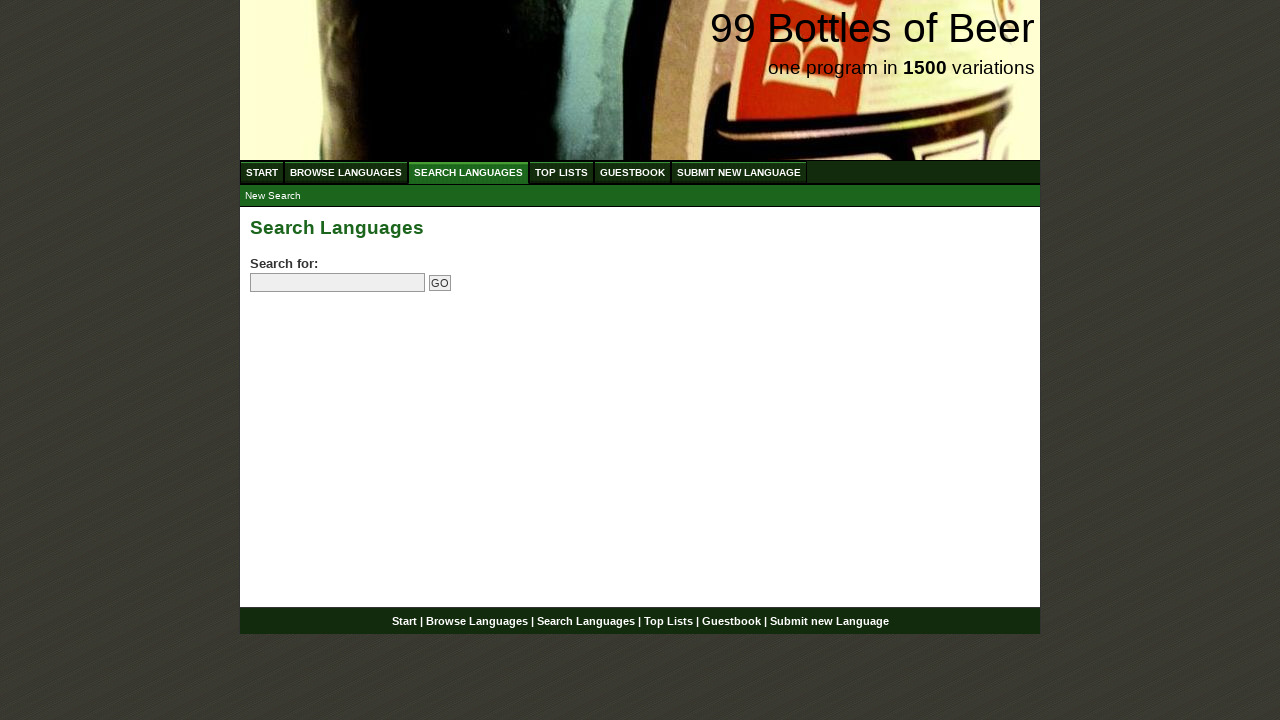

Clicked on the search field at (338, 283) on input[name='search']
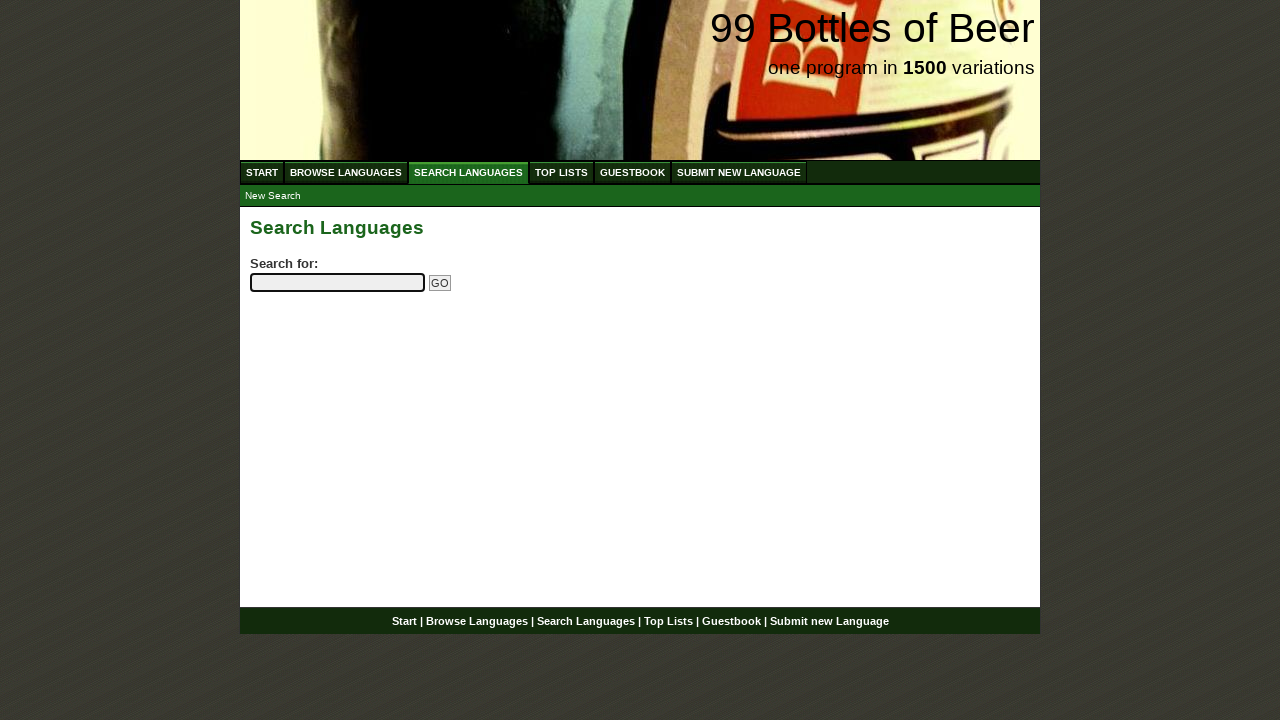

Filled search field with 'python' on input[name='search']
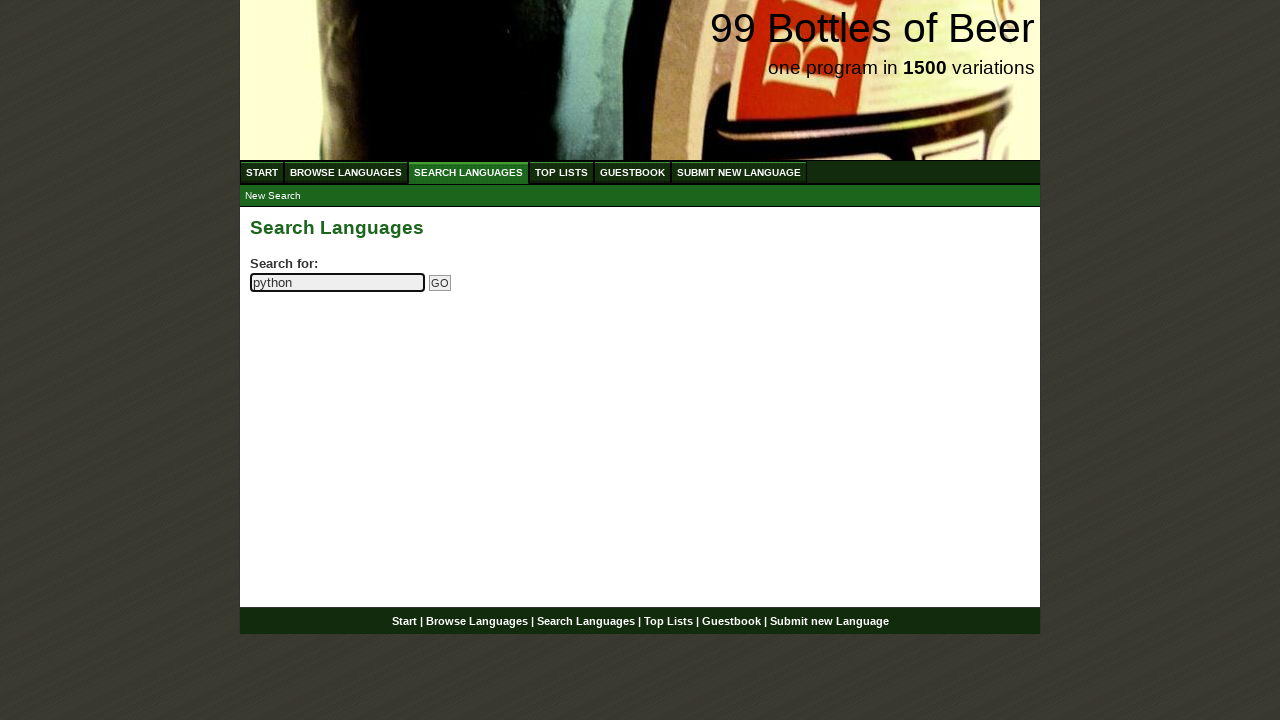

Clicked the Go button to submit search at (440, 283) on input[name='submitsearch']
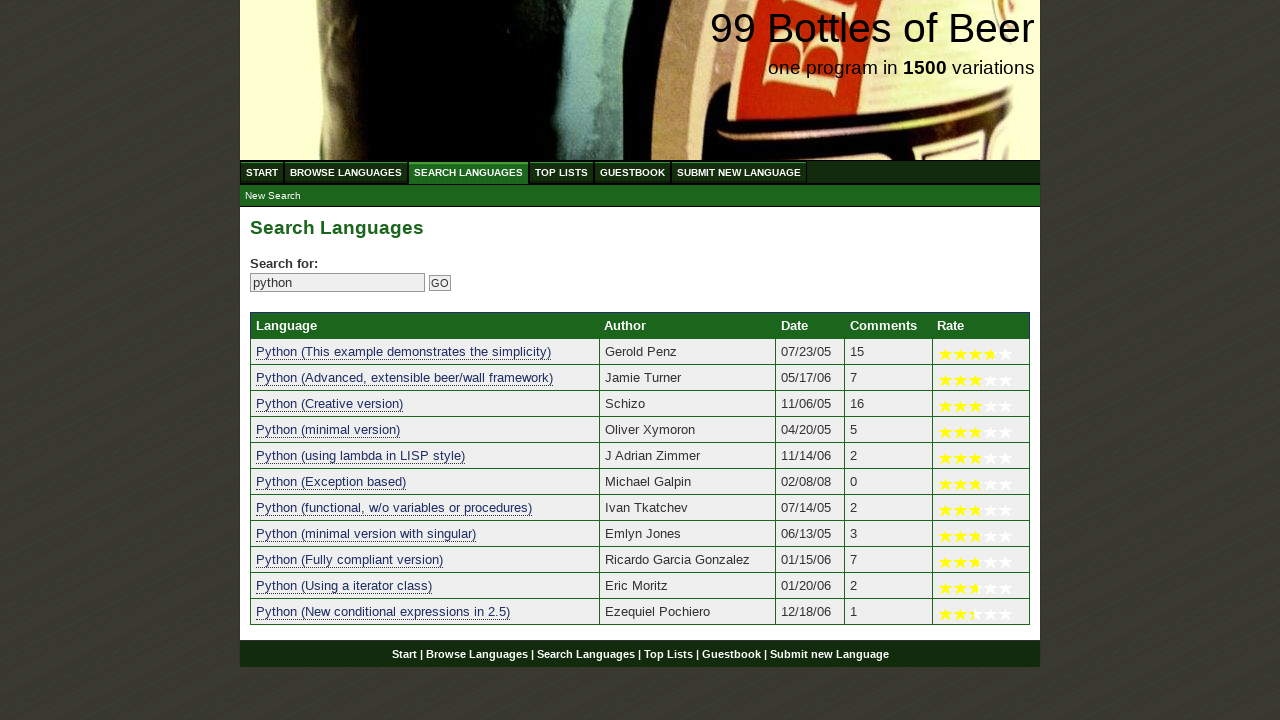

Search results loaded successfully
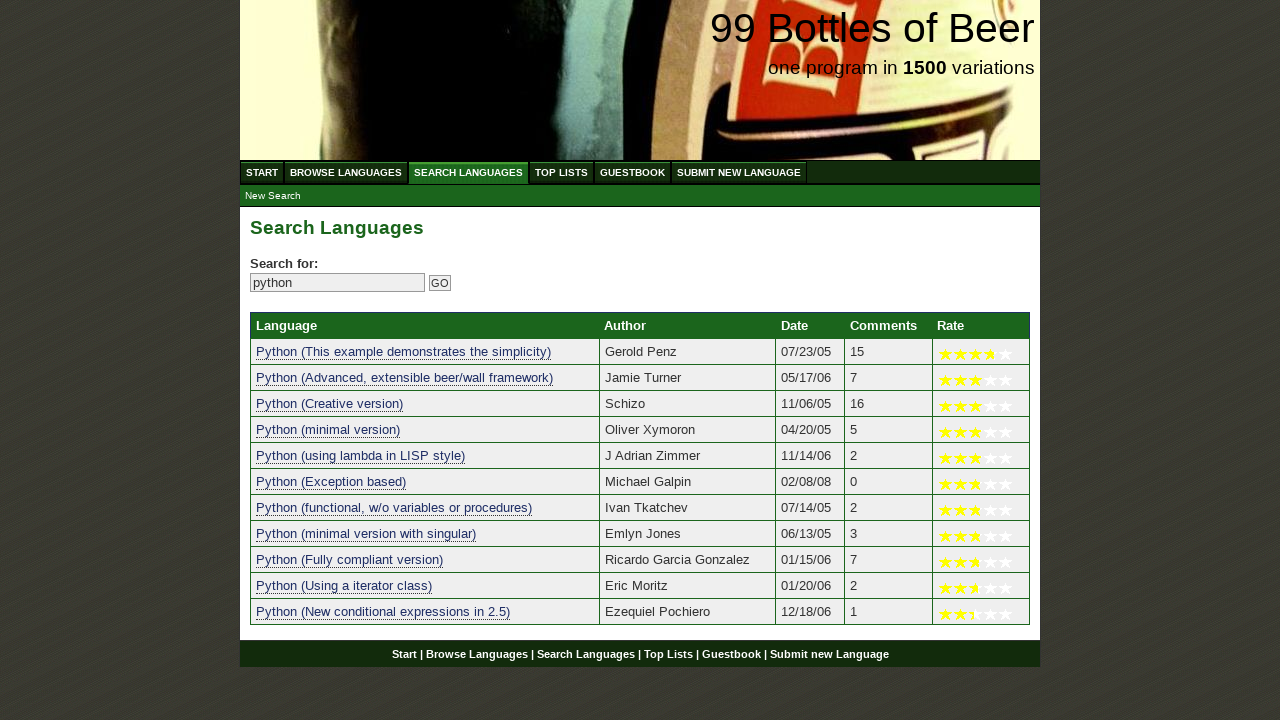

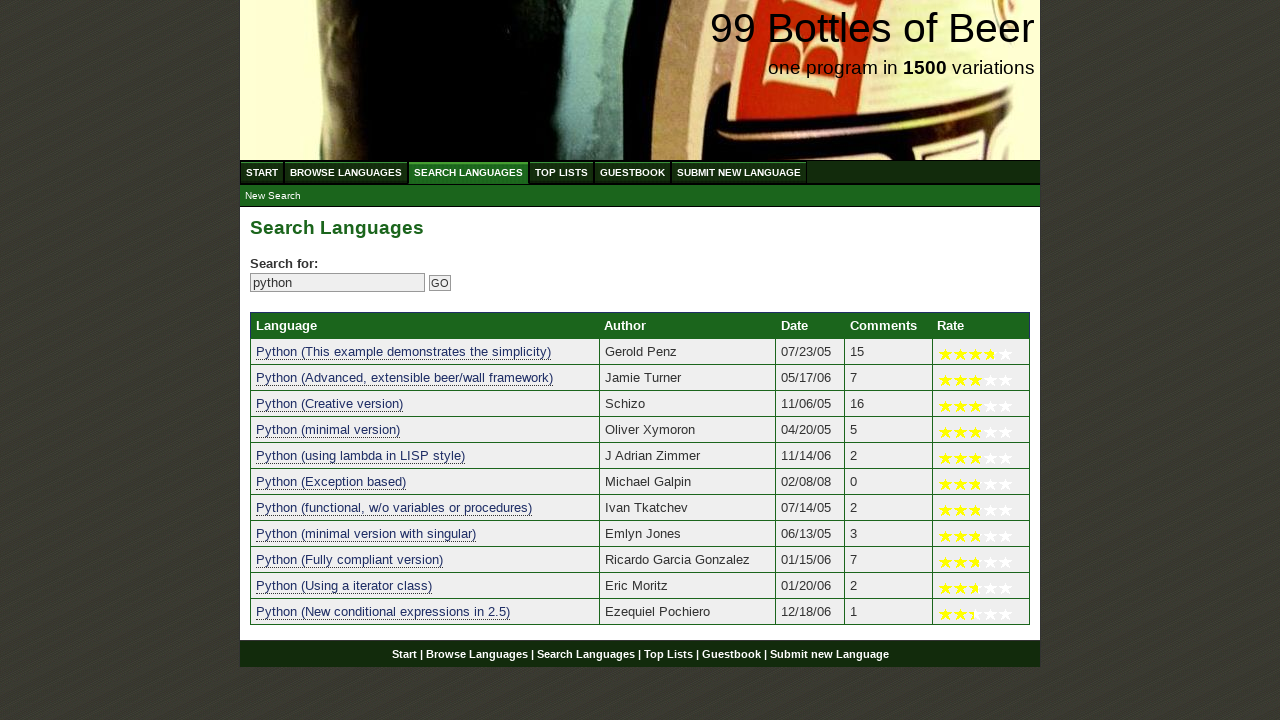